Tests a practice form submission by filling out personal details (name, email, password, checkbox, gender, employment status), submitting the form, verifying success message, then navigating to the shop and adding a Nokia Edge product to cart.

Starting URL: https://rahulshettyacademy.com/angularpractice/

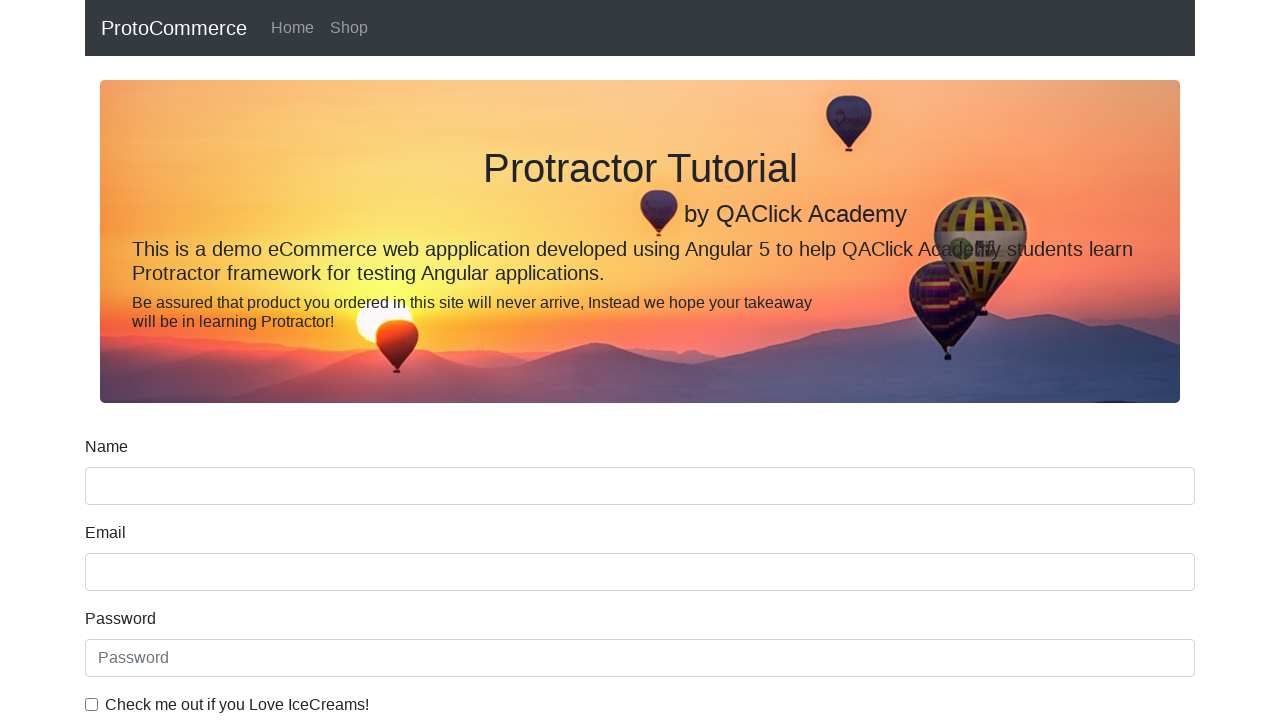

Filled name field with 'Daniel John' on form input[name='name']
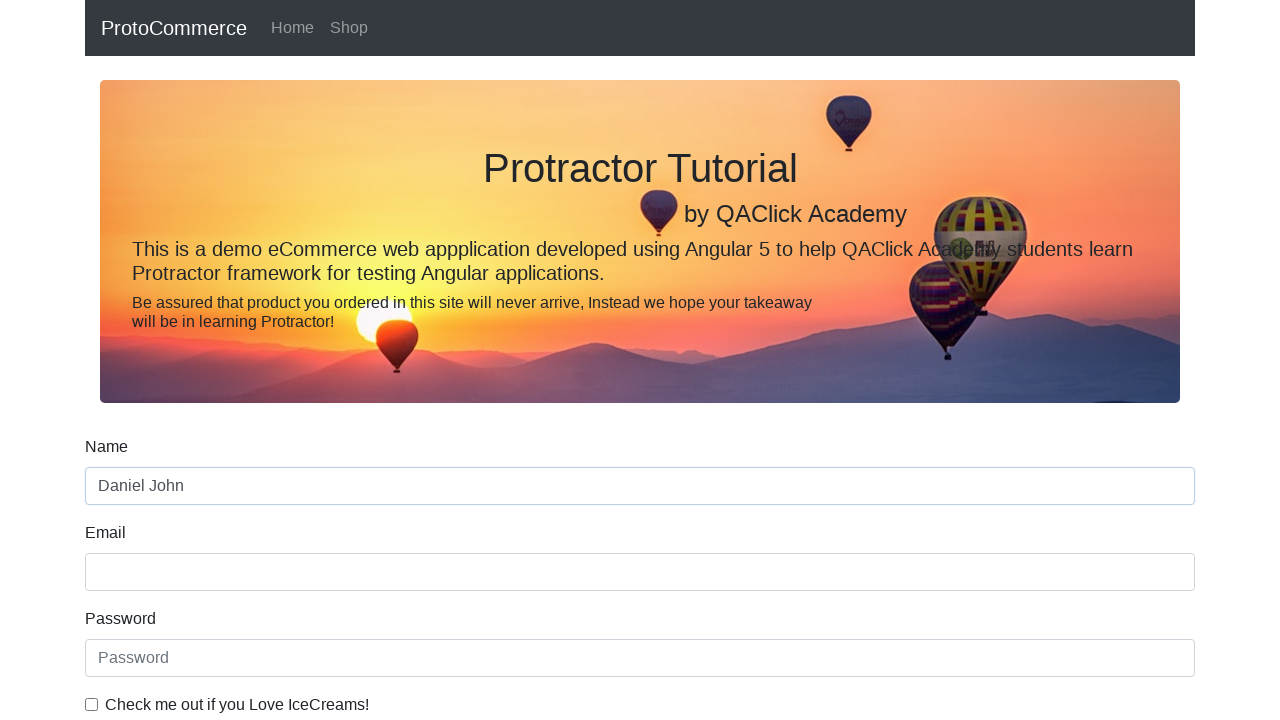

Filled email field with 'danielJohn@gmail.com' on input[name='email']
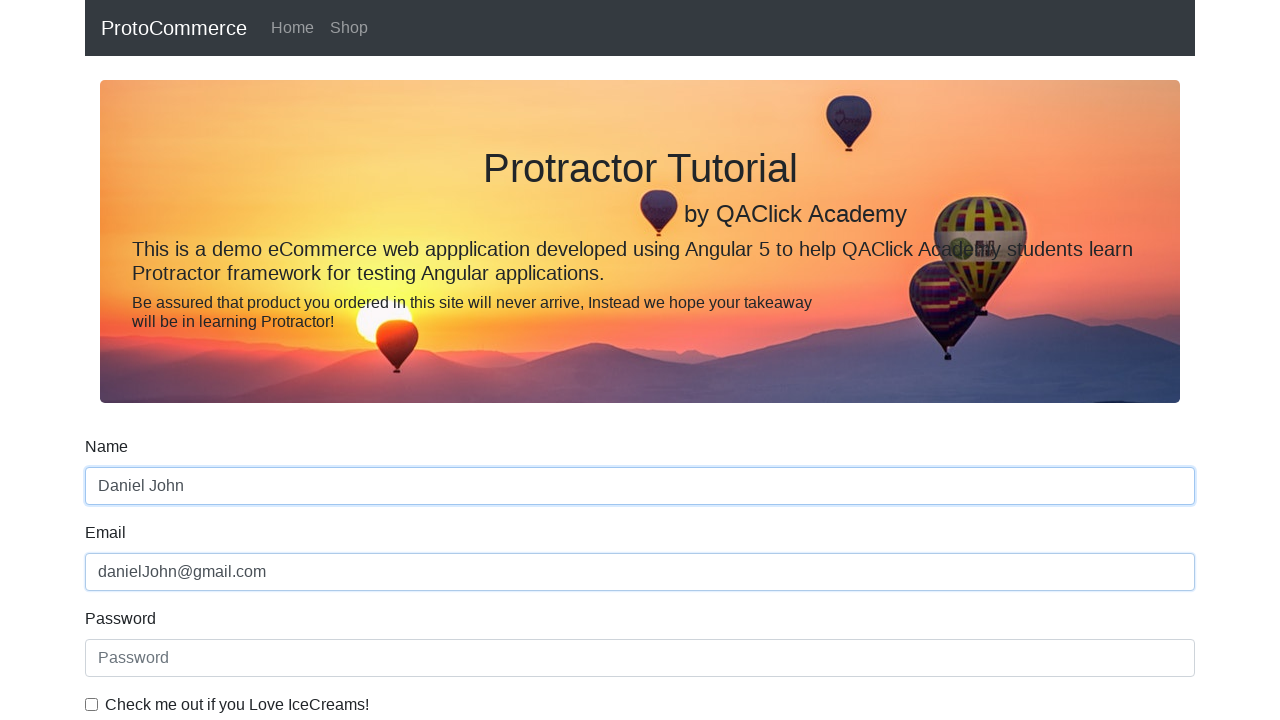

Filled password field with '3422rrwrw' on internal:attr=[placeholder="Password"i]
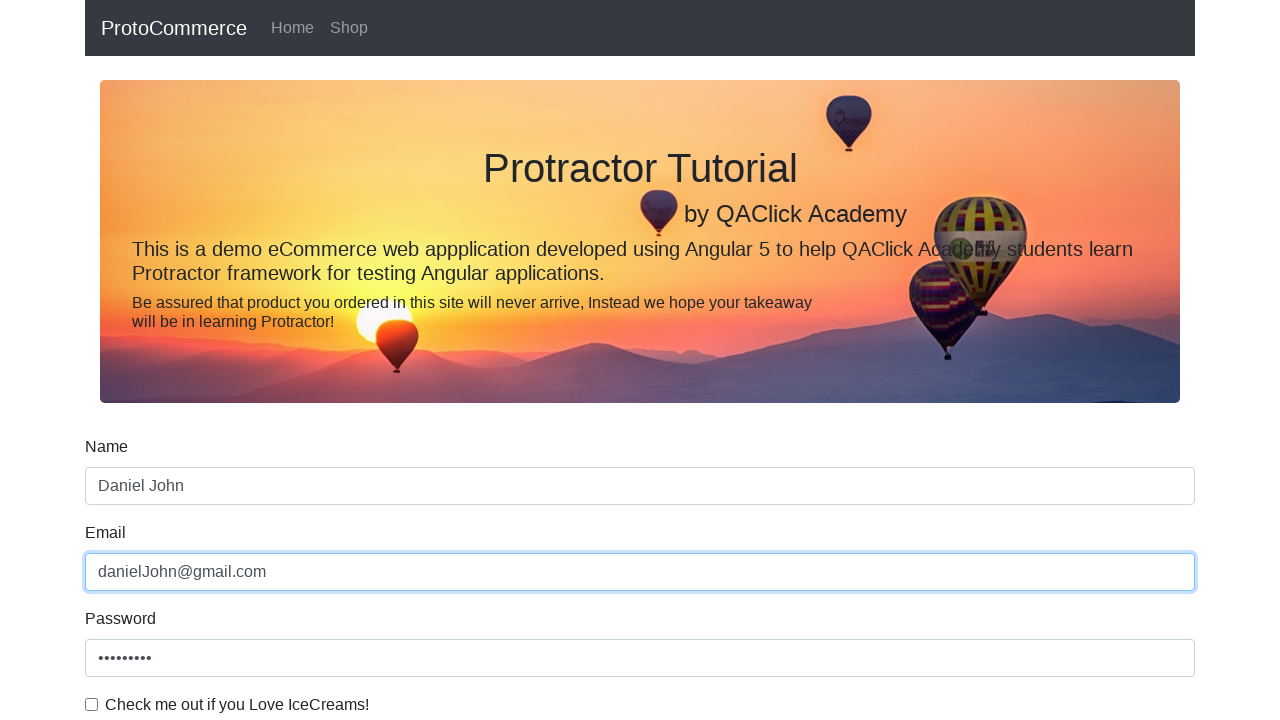

Checked the ice cream checkbox at (92, 704) on internal:label="Check me out if you Love IceCreams!"i
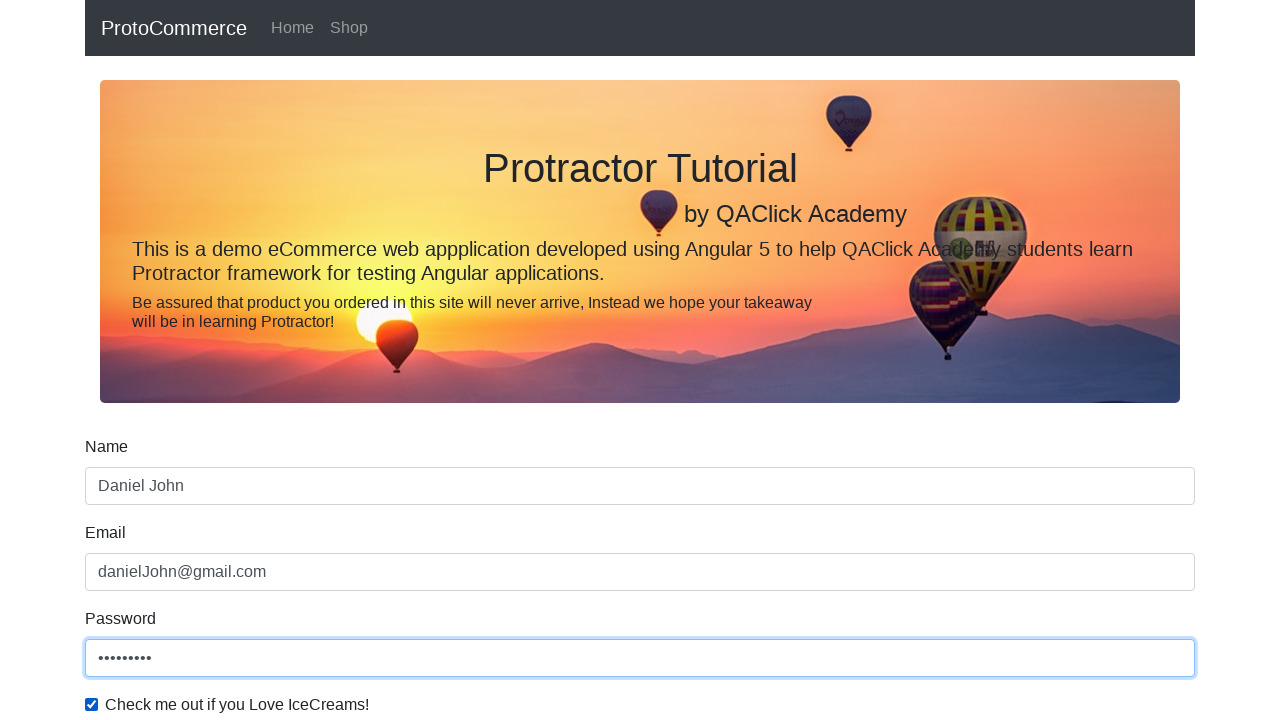

Selected 'Male' for gender on internal:label="Gender"i
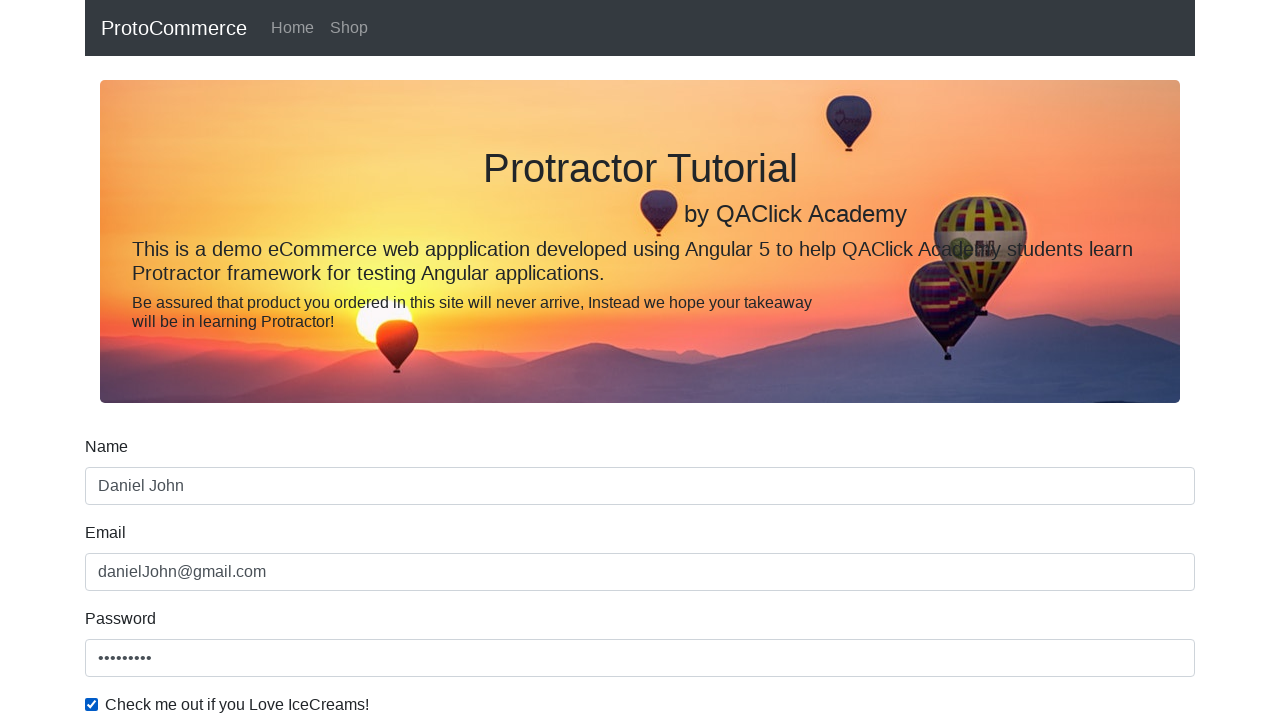

Checked the 'Employed' radio button at (326, 360) on internal:label="Employed"i
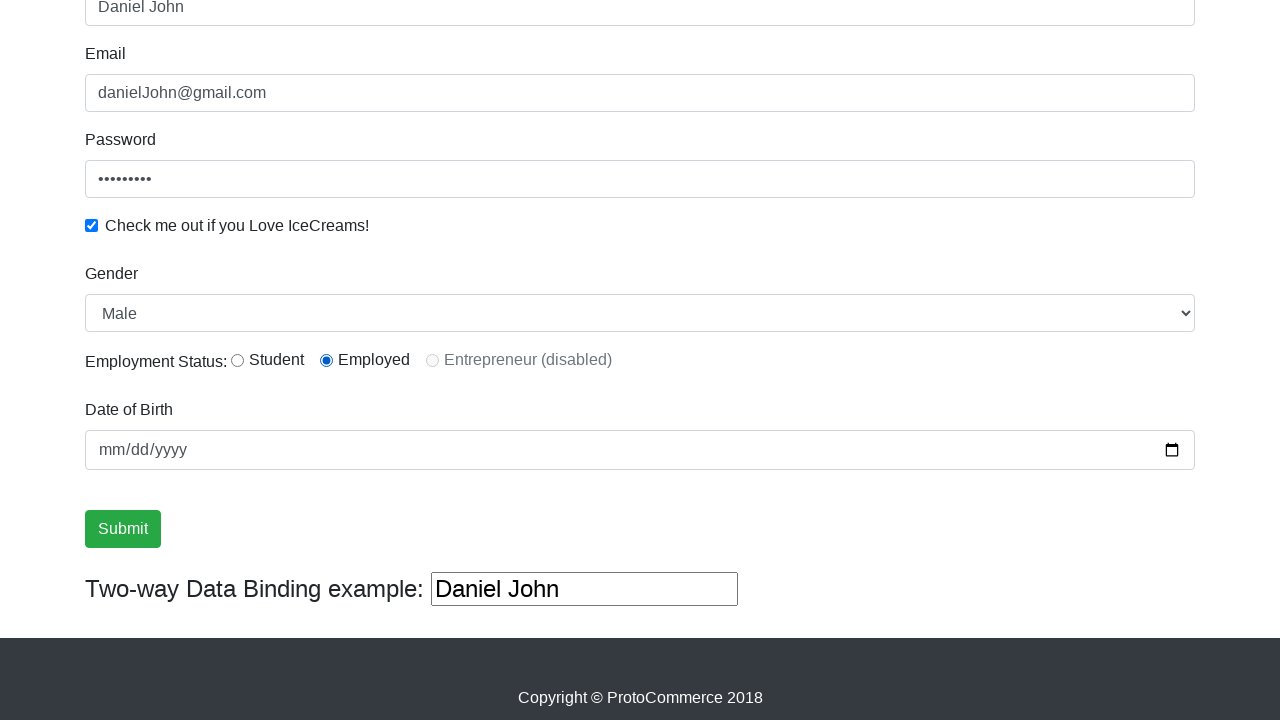

Clicked the Submit button to submit the form at (123, 529) on internal:role=button[name="Submit"i]
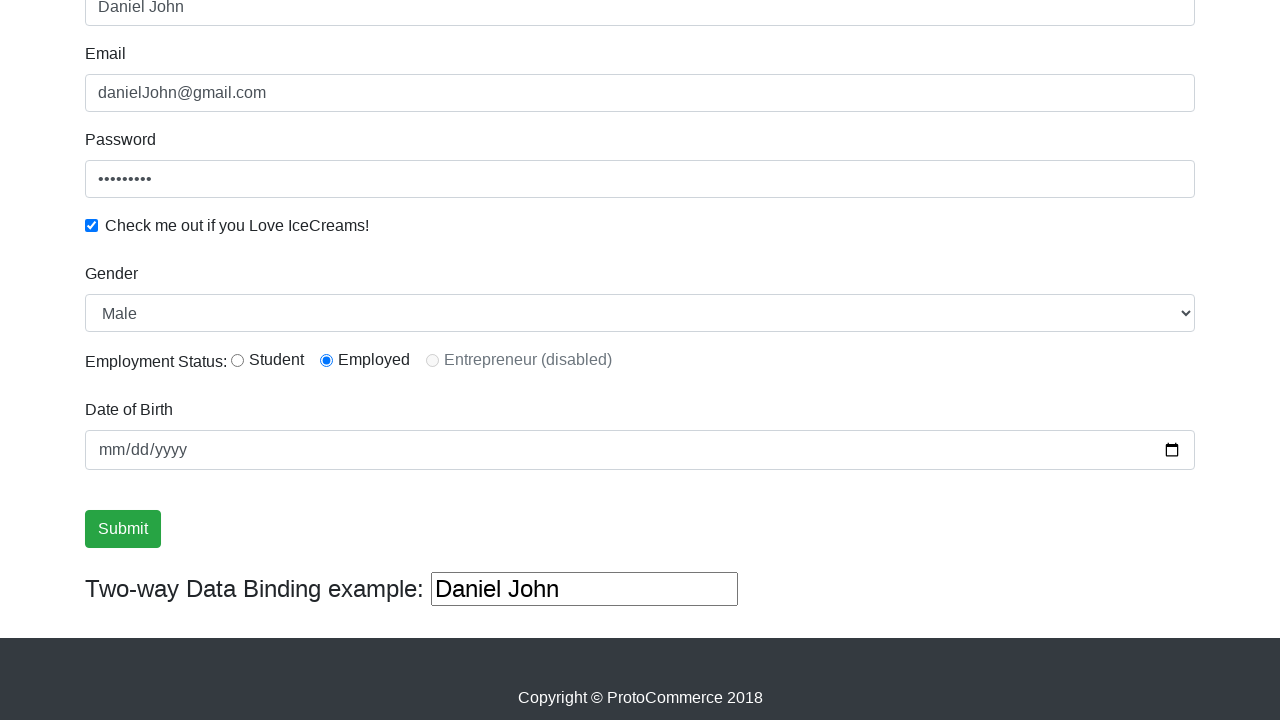

Verified success message is displayed: 'Success! The Form has been submitted successfully!.'
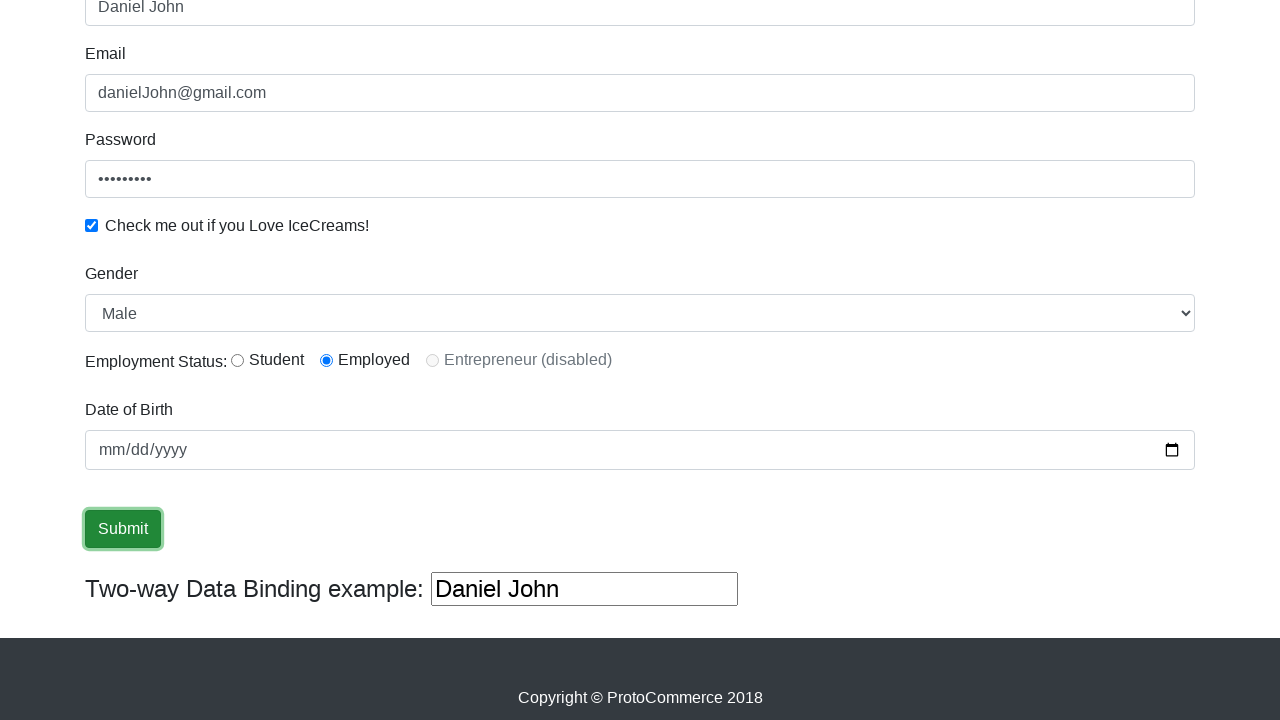

Clicked on the Shop link to navigate to shop page at (349, 28) on internal:role=link[name="Shop"i]
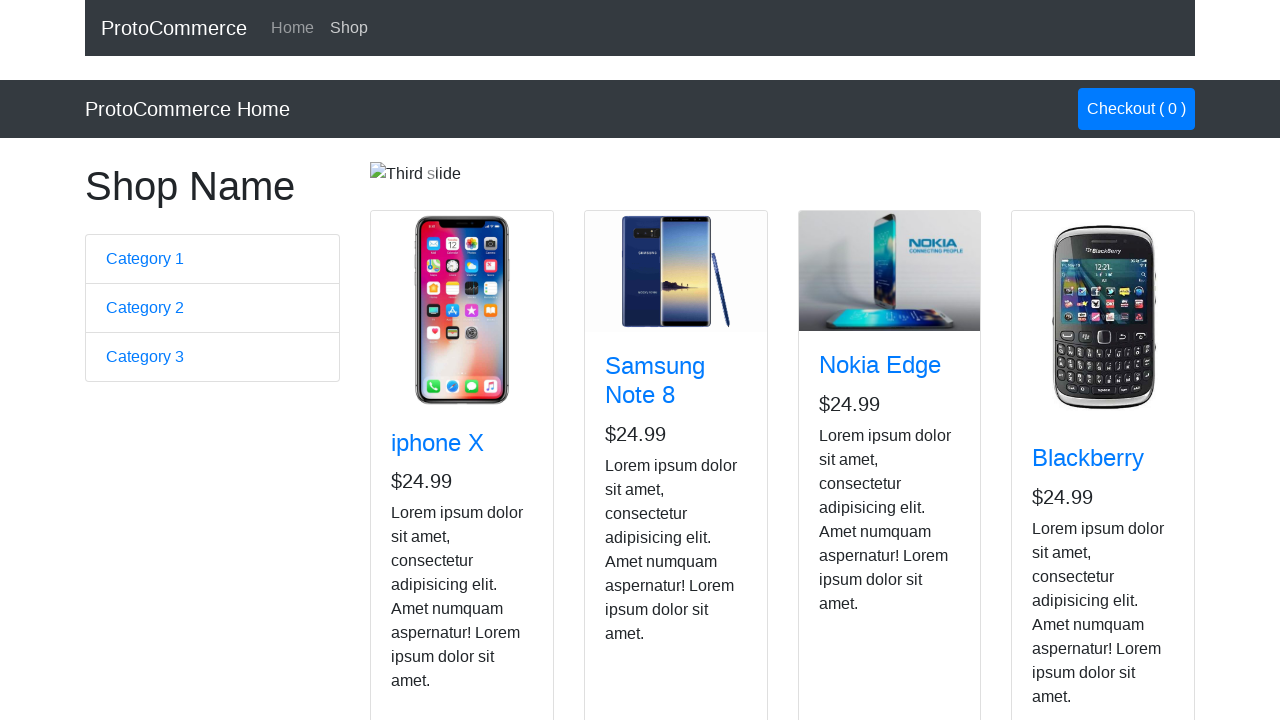

Added Nokia Edge product to cart at (854, 528) on app-card >> internal:has-text="Nokia Edge"i >> internal:role=button
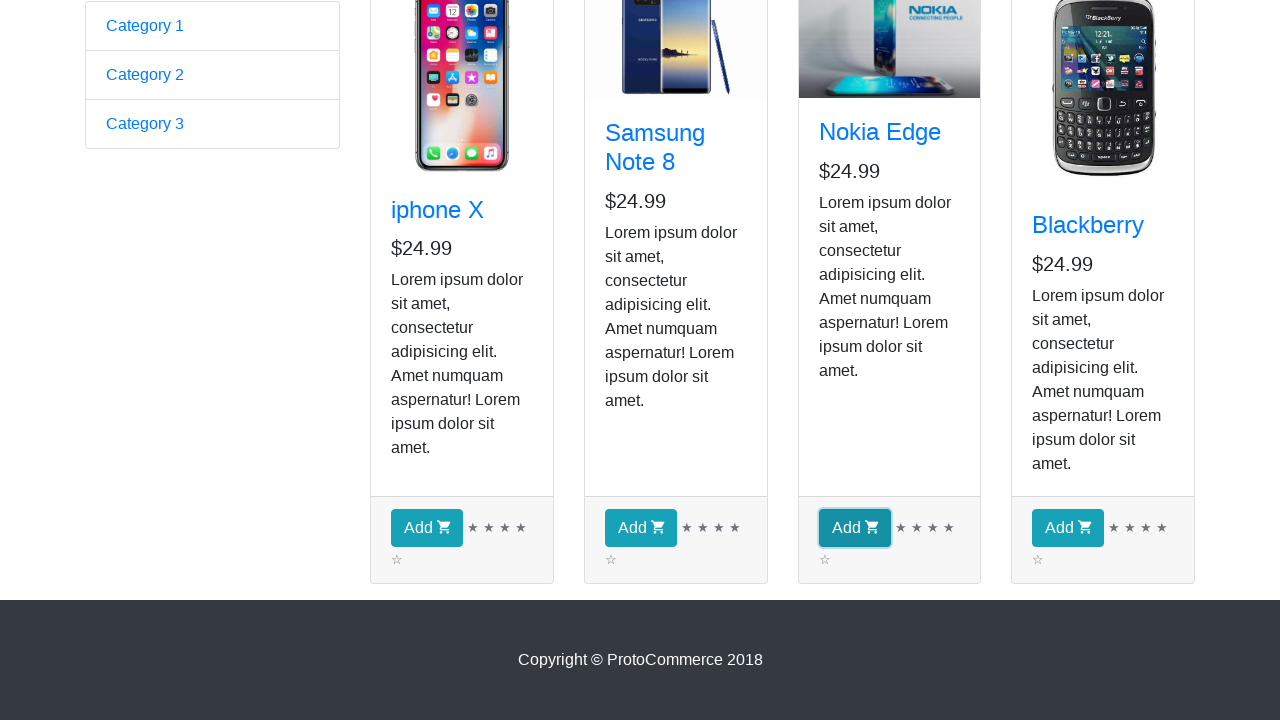

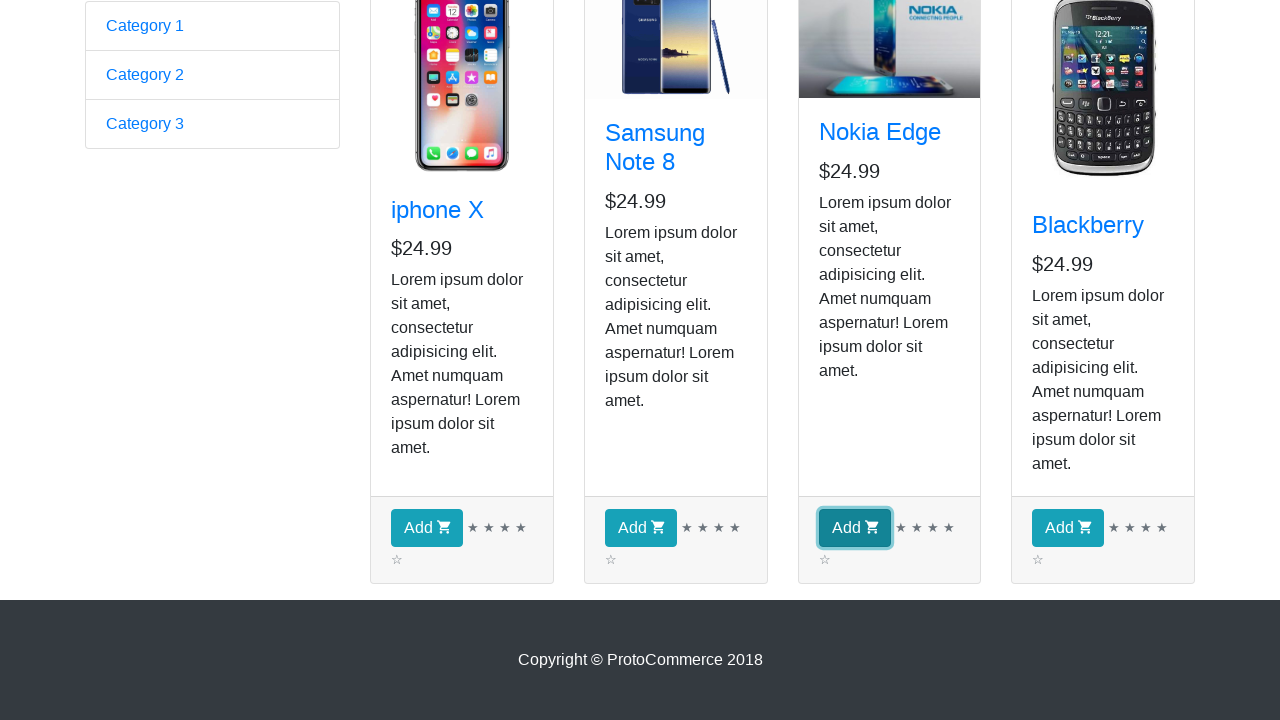